Navigates to EMI calculator website and performs scrolling actions to view different parts of the page

Starting URL: https://www.emicalculator.net

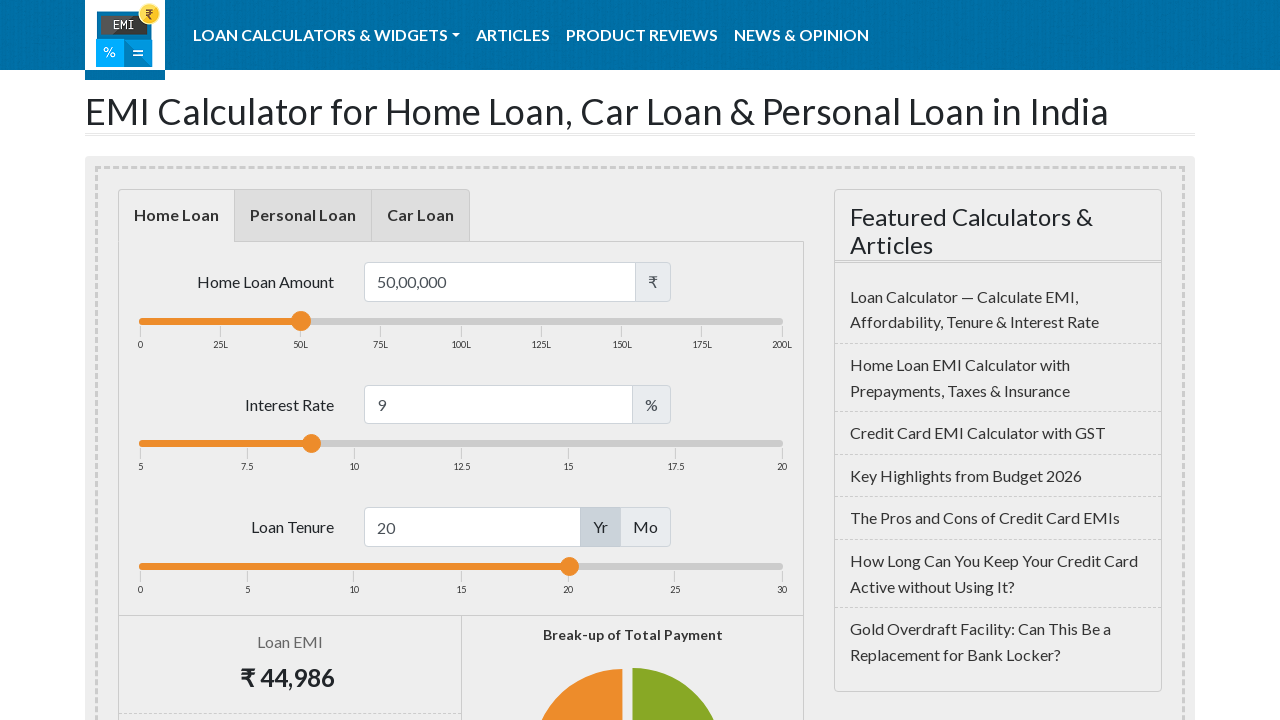

Scrolled down 800 pixels
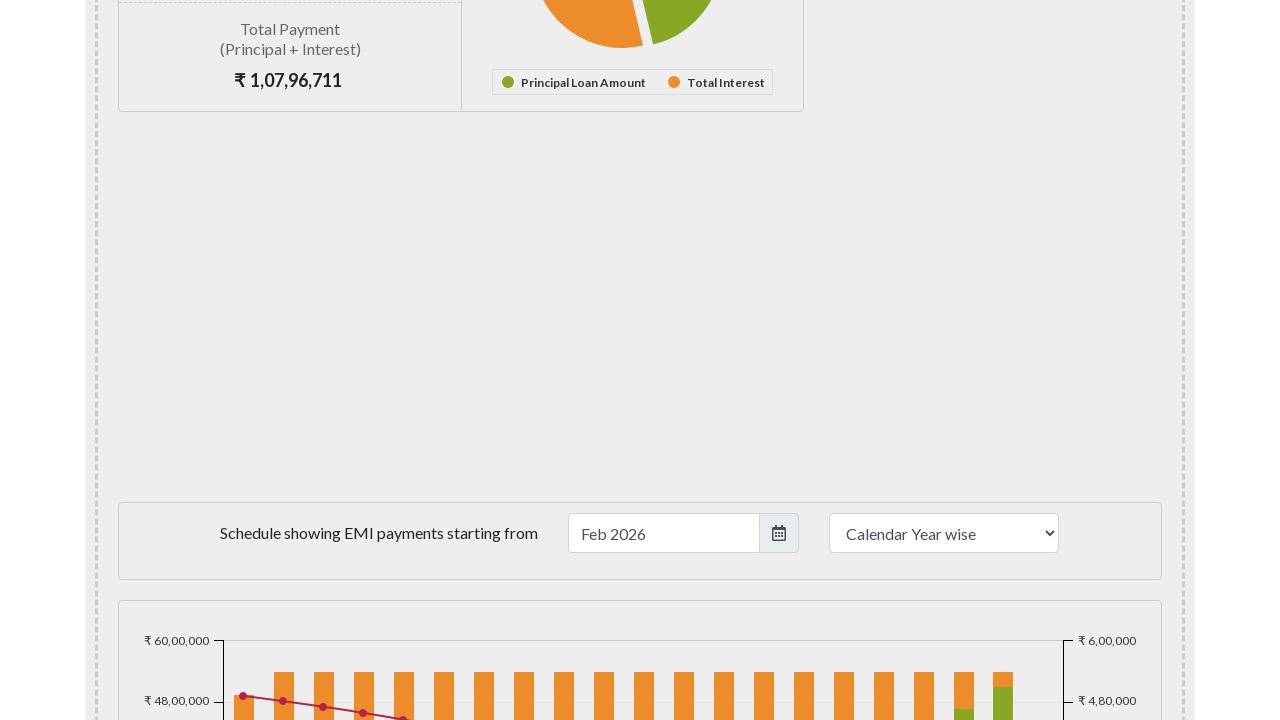

Waited 1 second for page to settle
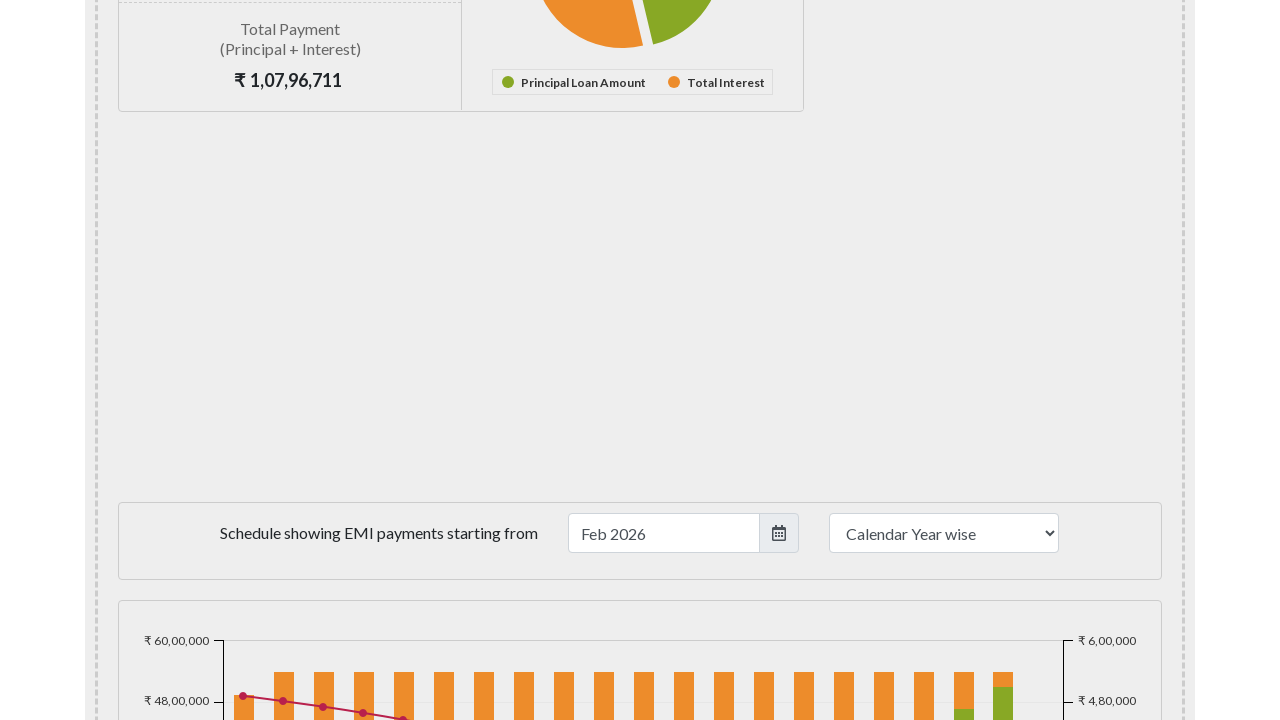

Scrolled down 800 pixels
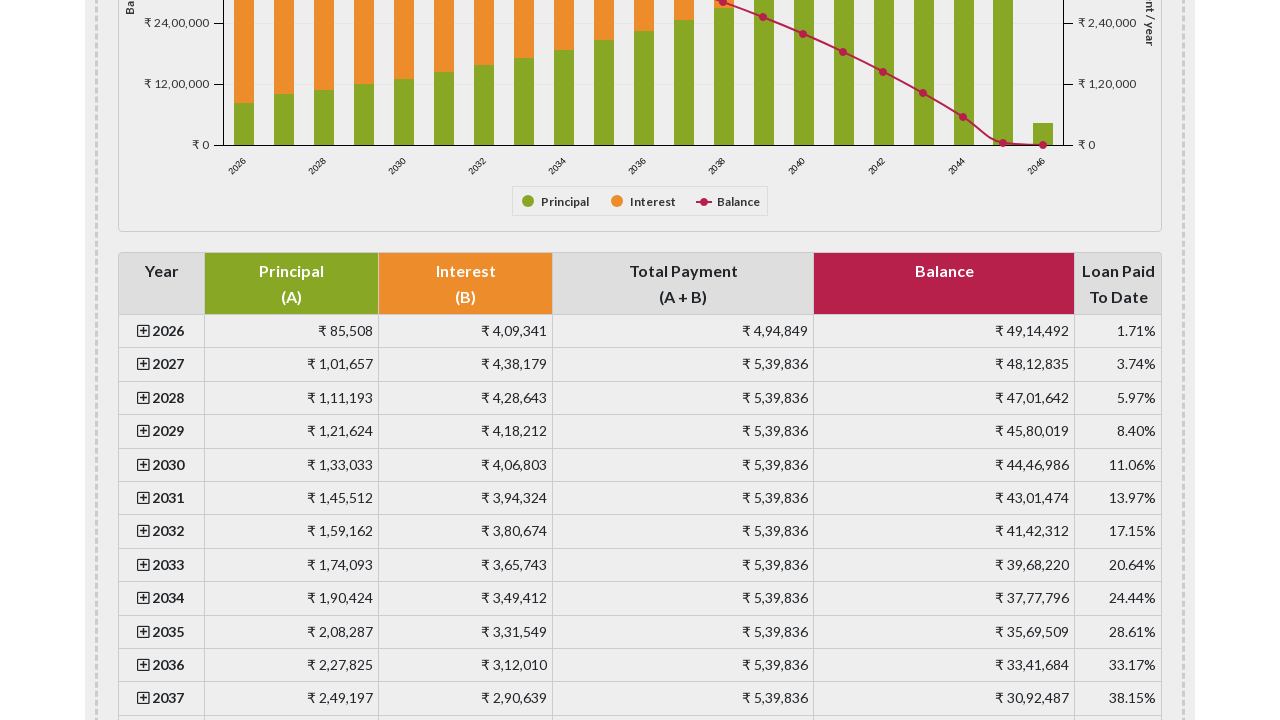

Waited 1 second for page to settle
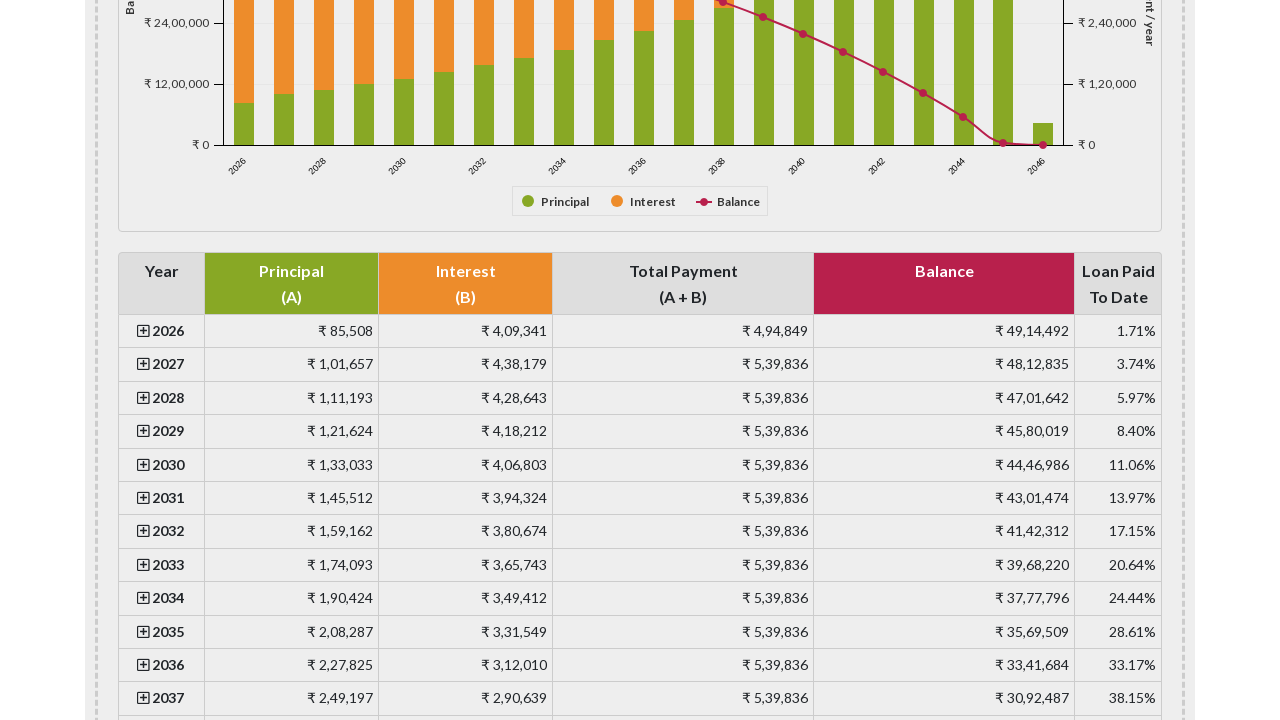

Scrolled down 800 pixels
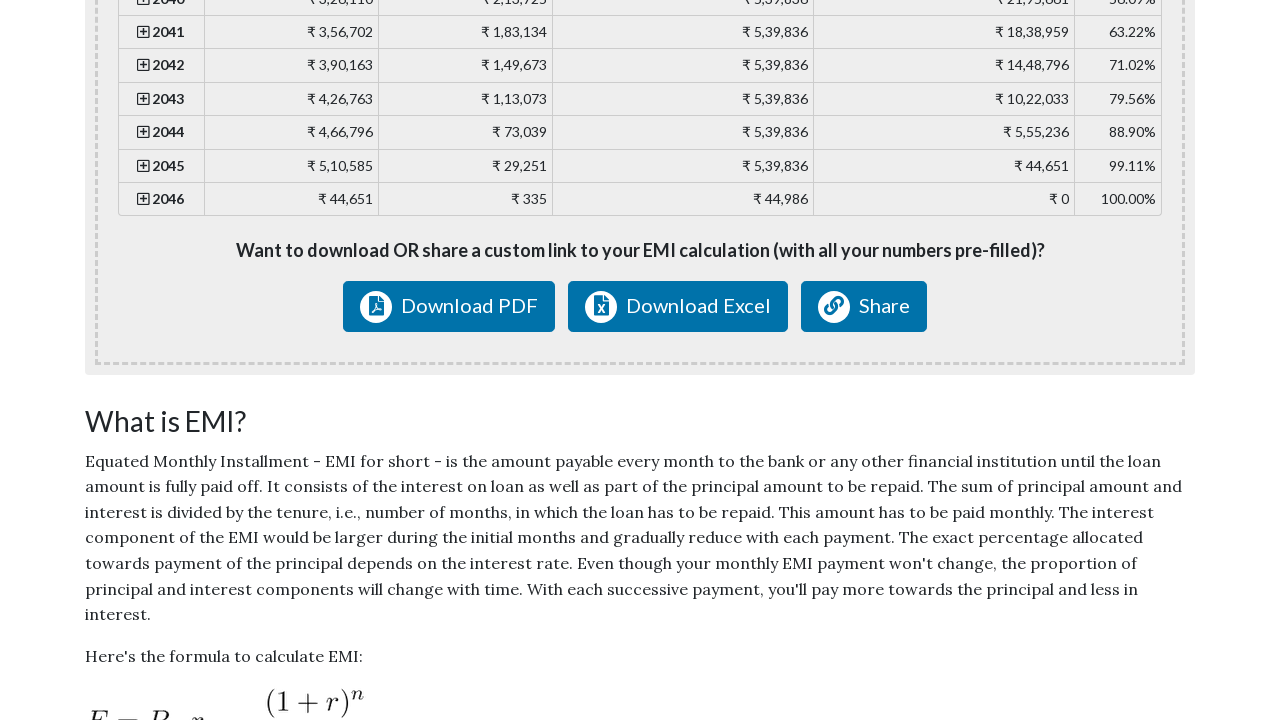

Waited 1 second for page to settle
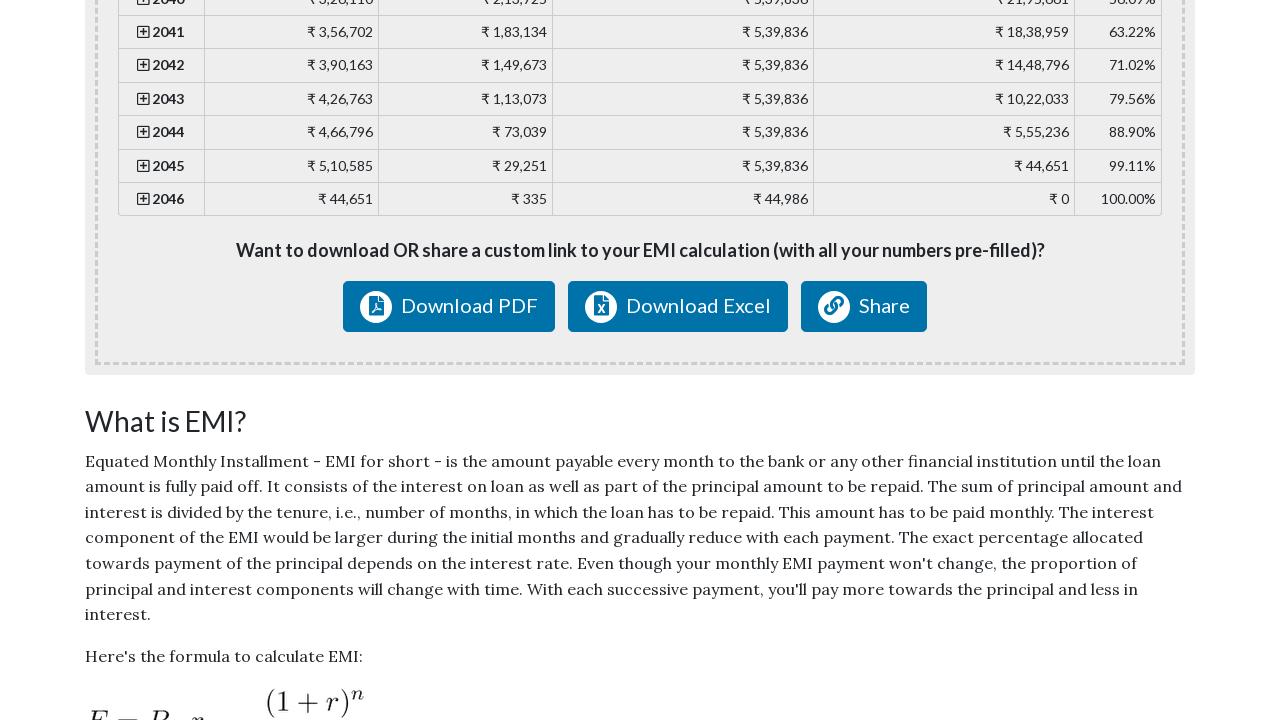

Scrolled down 800 pixels
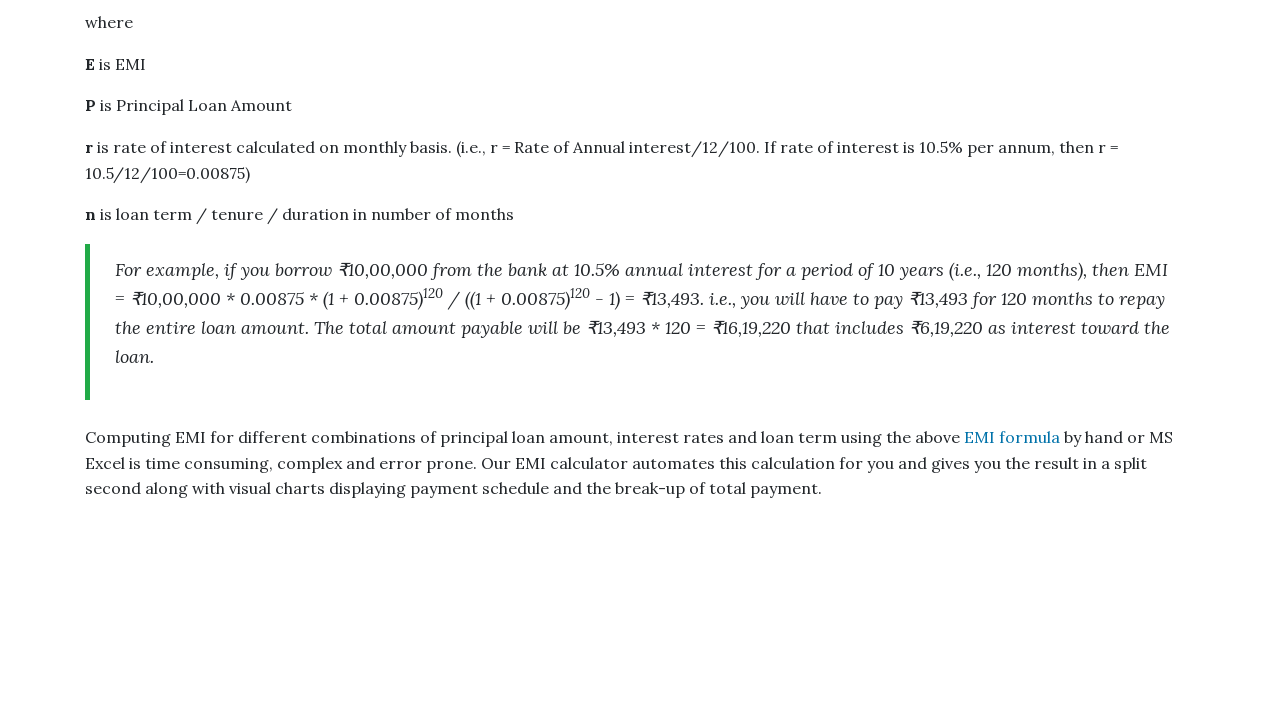

Waited 1 second for page to settle
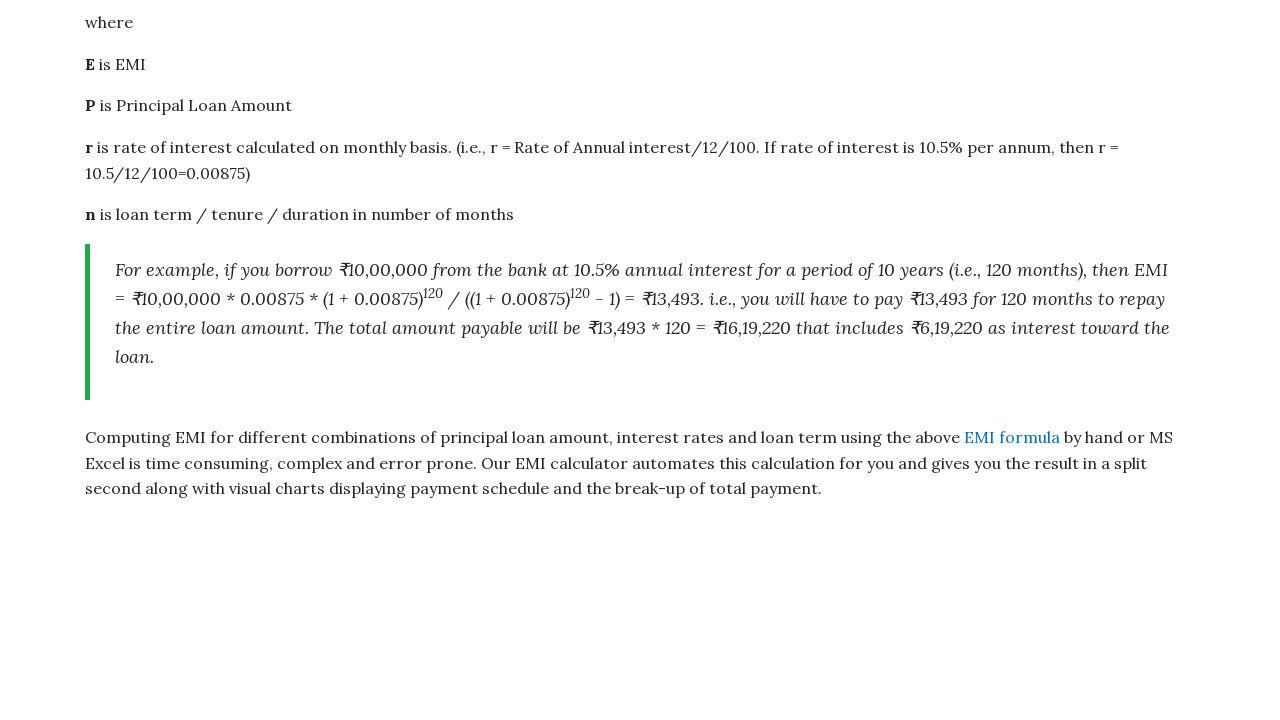

Scrolled up 800 pixels
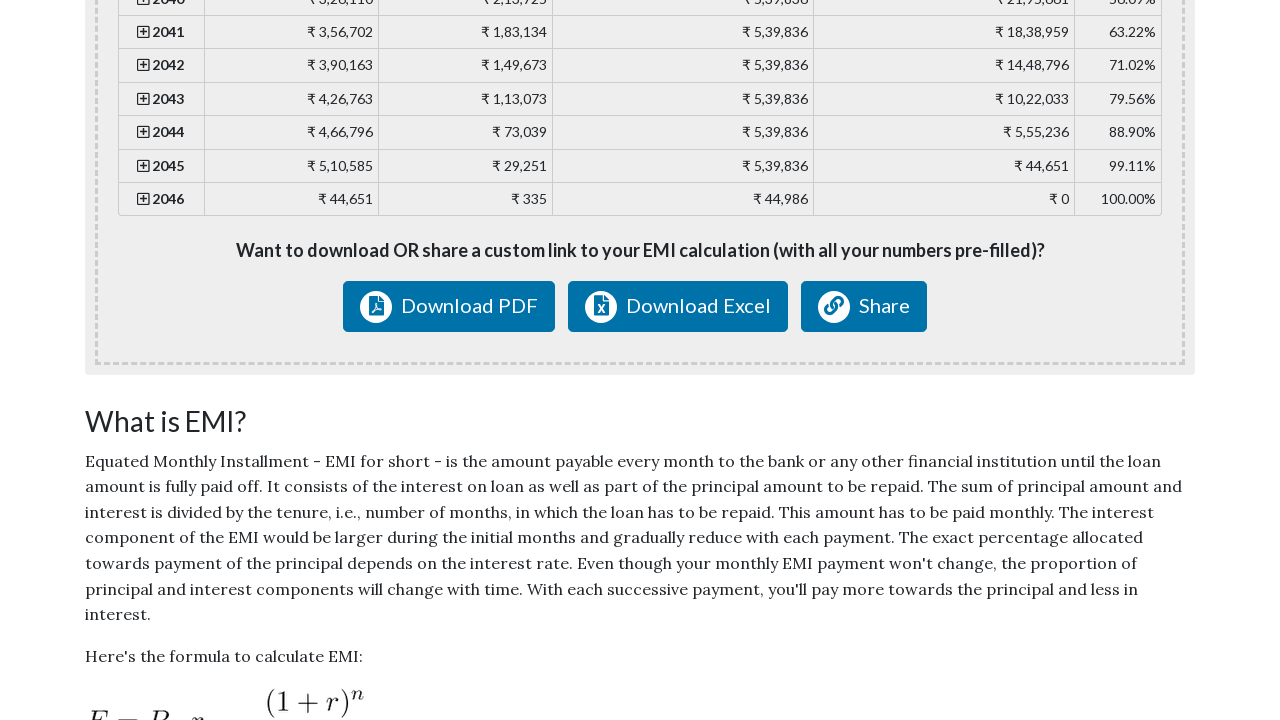

Waited 1 second for page to settle
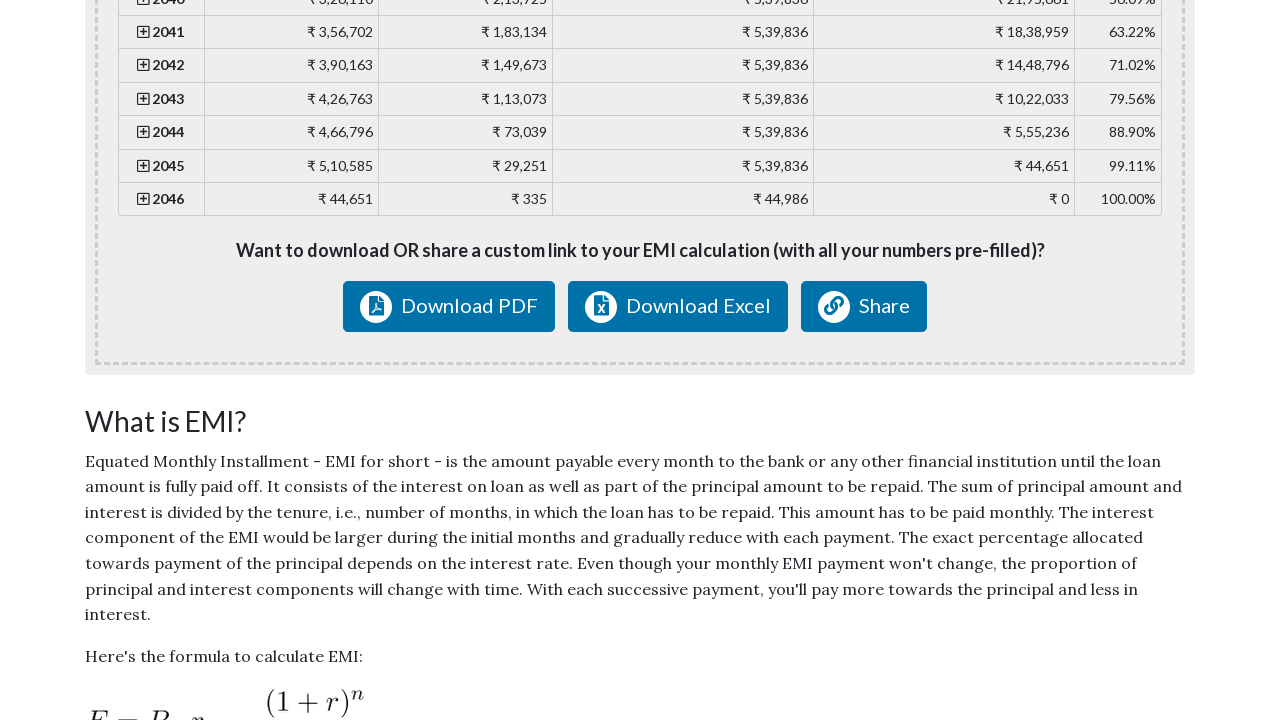

Scrolled up 800 pixels
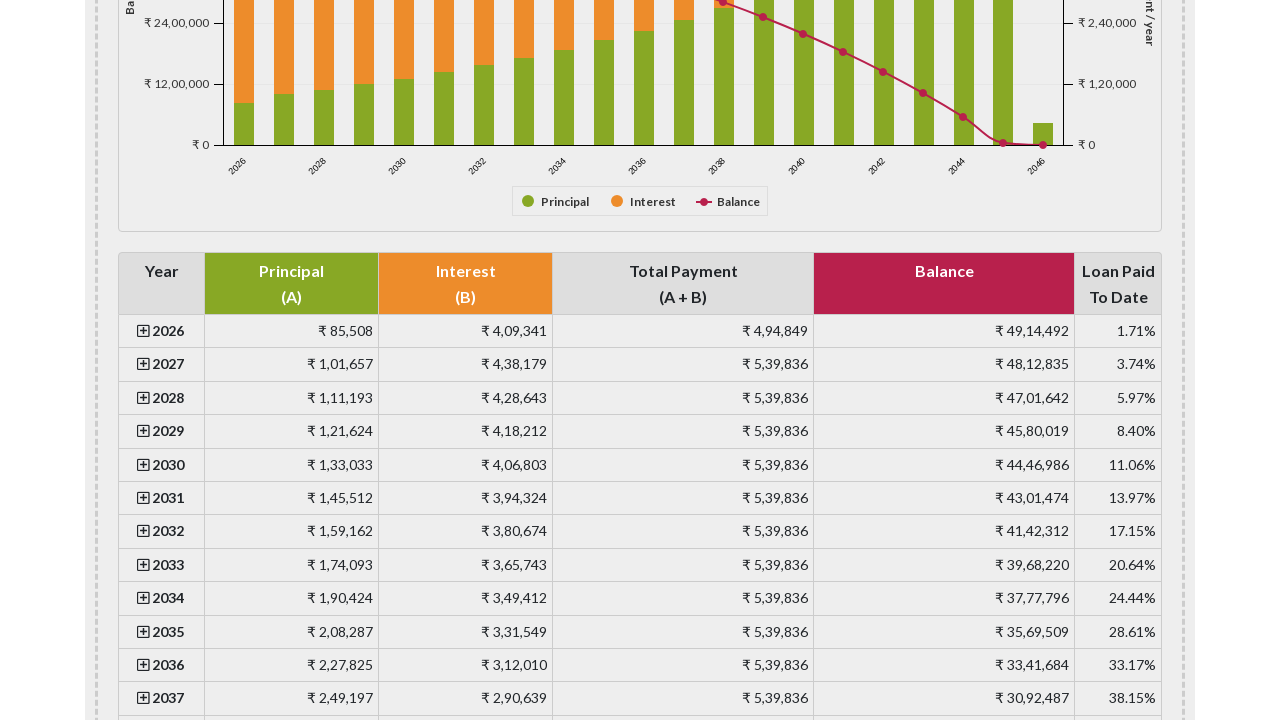

Waited 1 second for page to settle
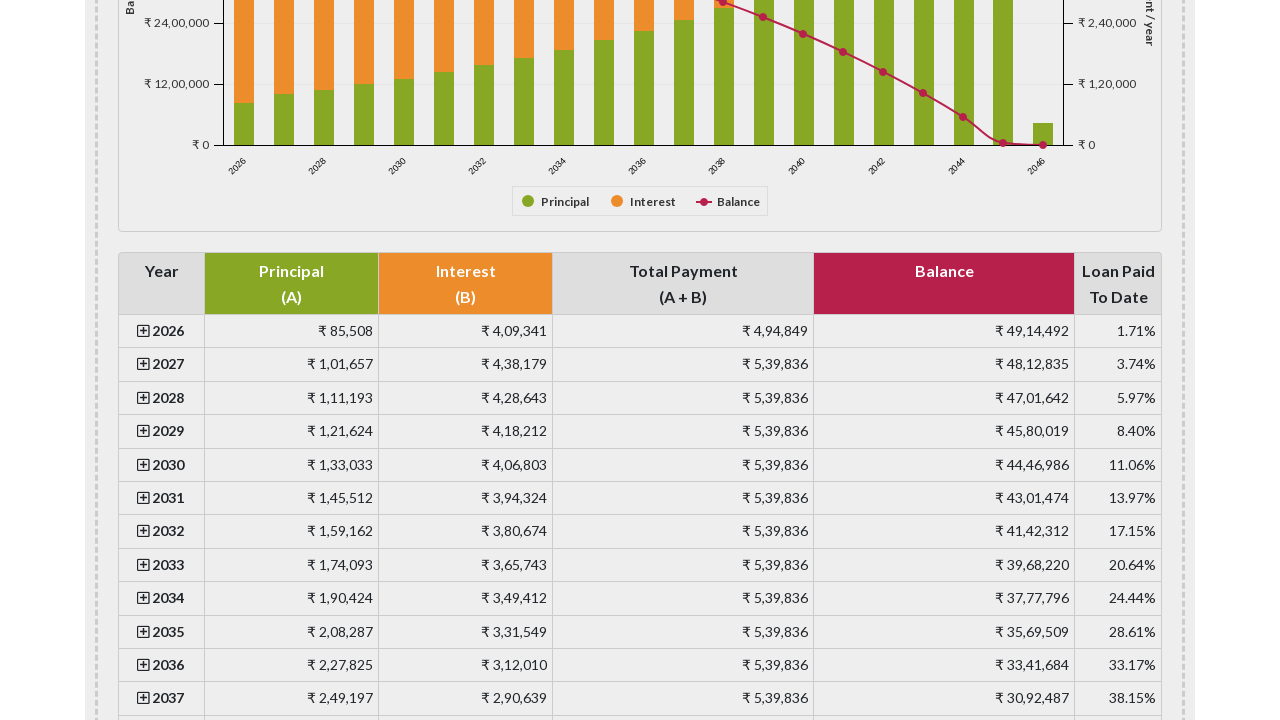

Interest table currency column became visible
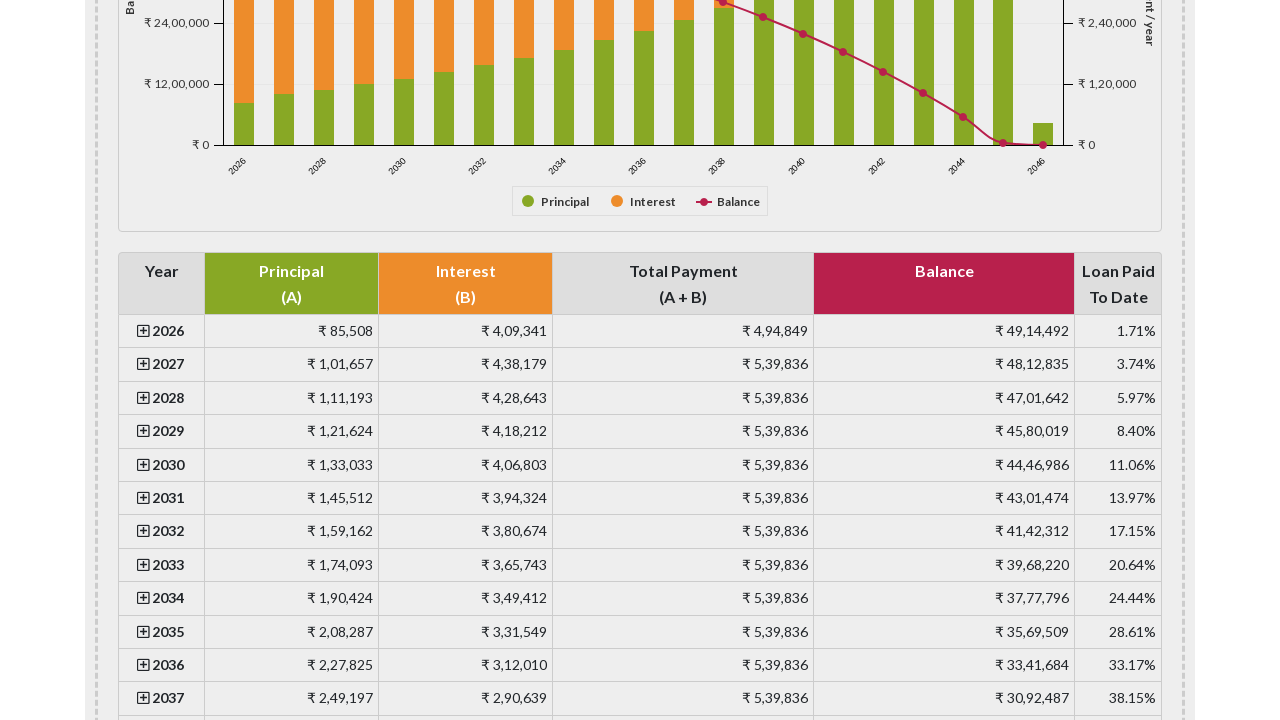

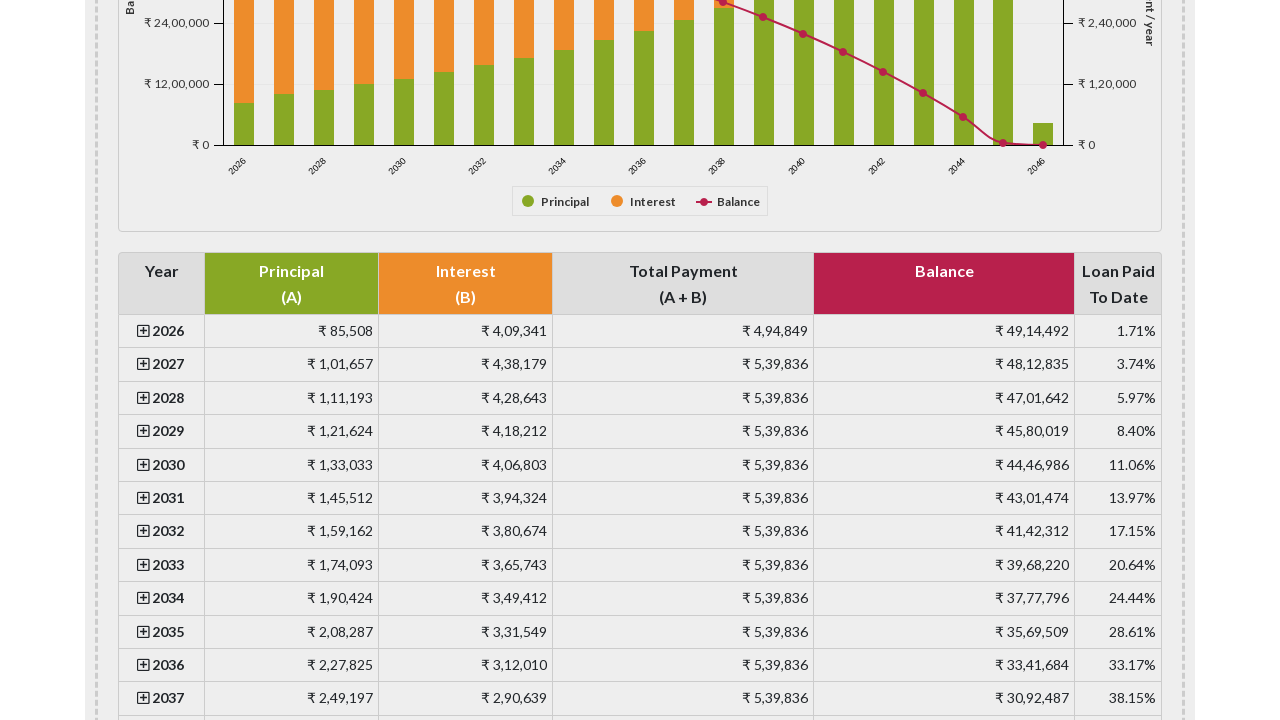